Adds two different products (a mouse and a speaker) with different quantities to the cart and verifies the total cart count displays correctly

Starting URL: https://www.advantageonlineshopping.com/#/

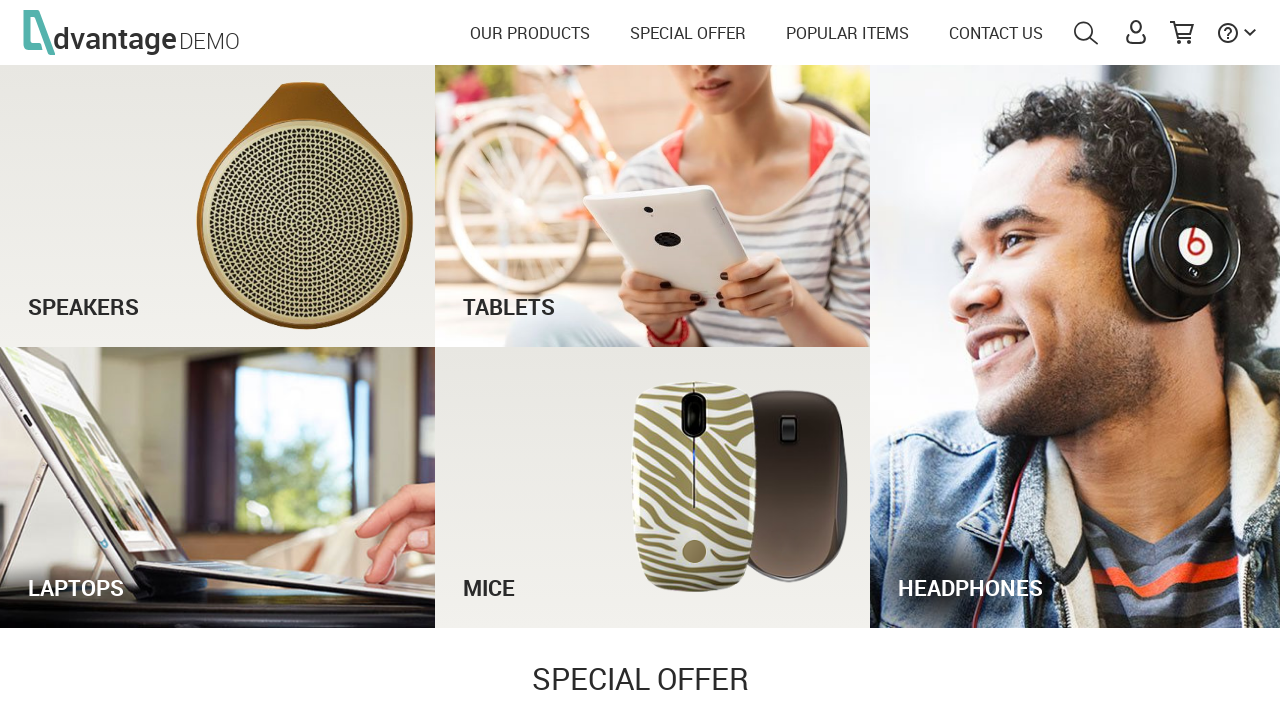

Clicked on Mice category at (653, 487) on #miceImg
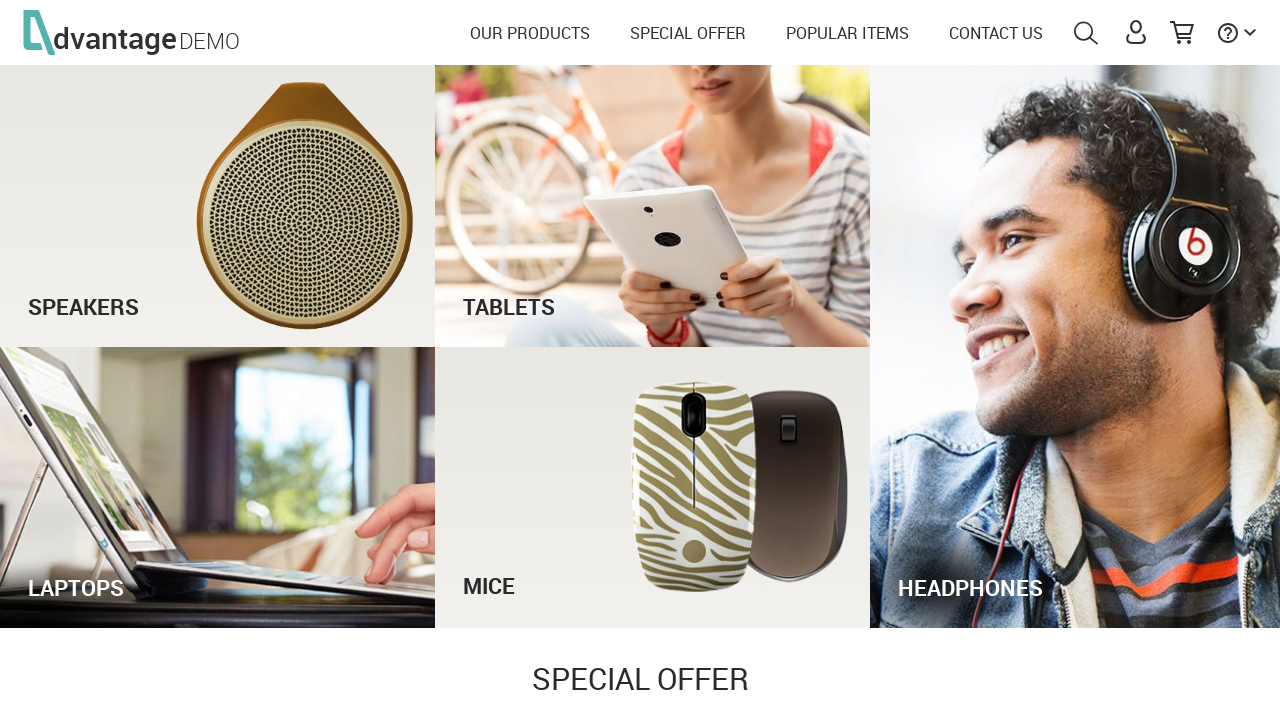

Mice category page loaded
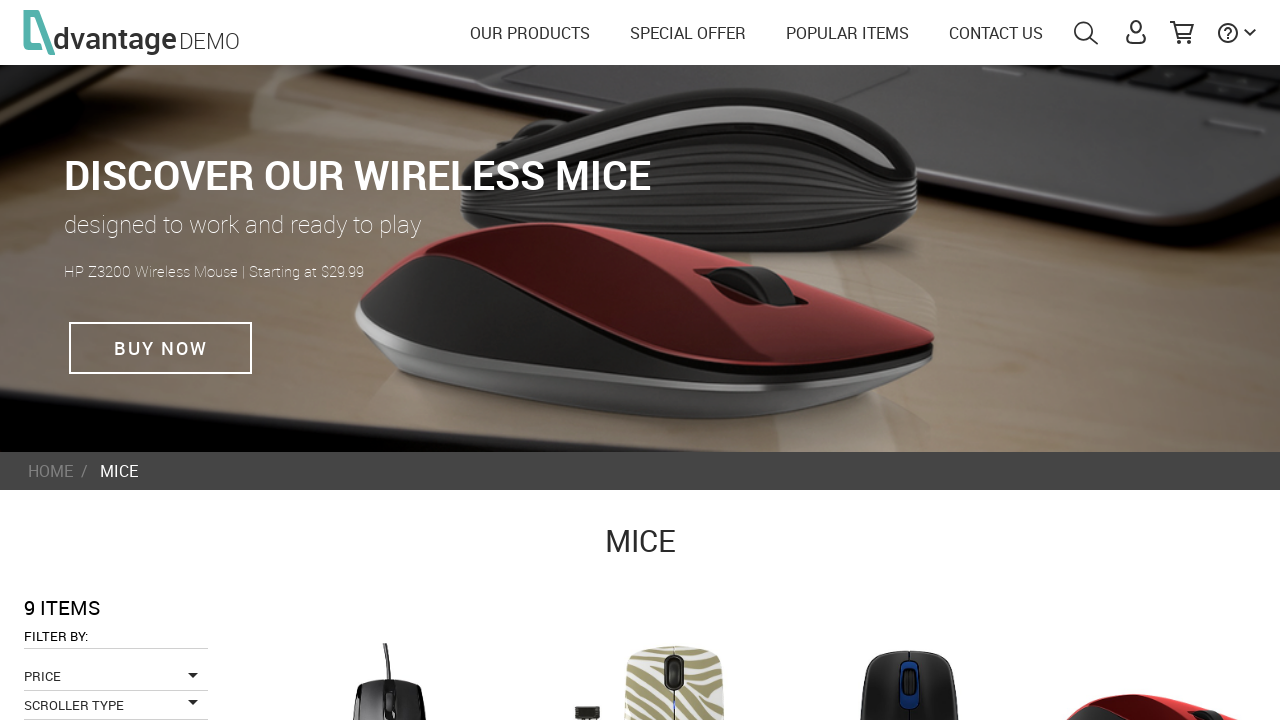

Clicked on mouse product (ID 28) at (650, 633) on [id='28']
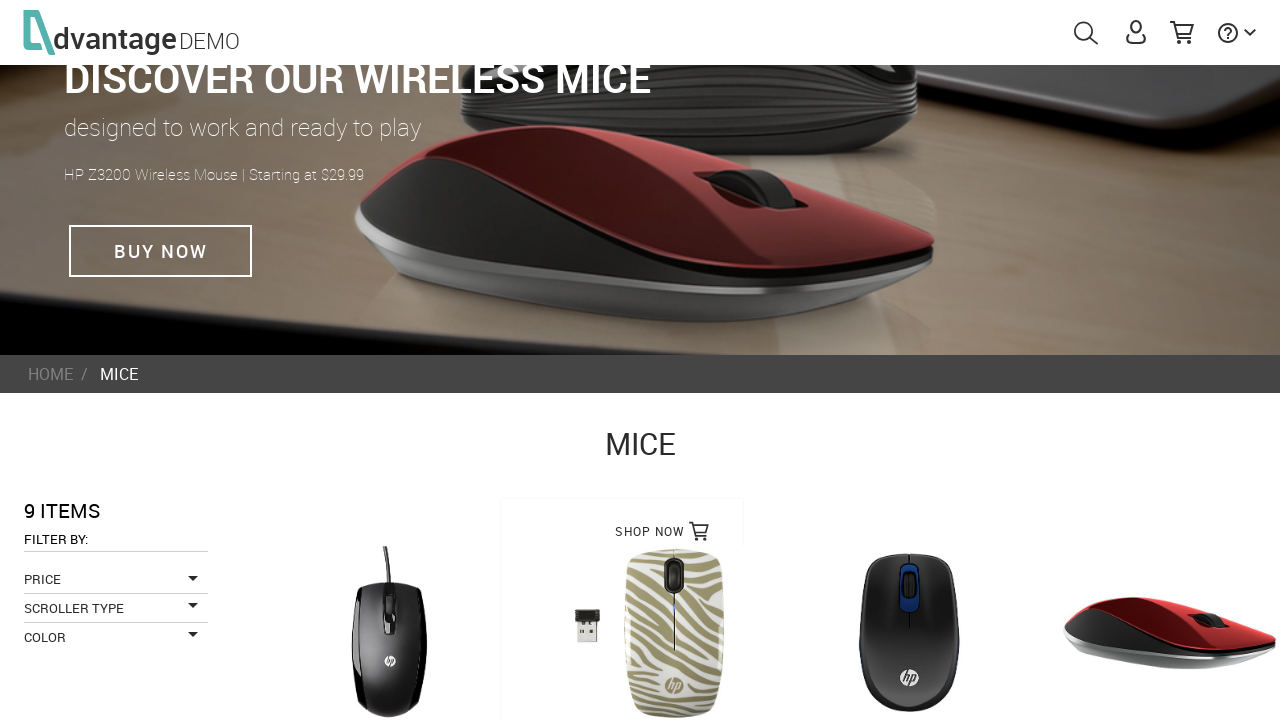

Product details page loaded with quantity controls
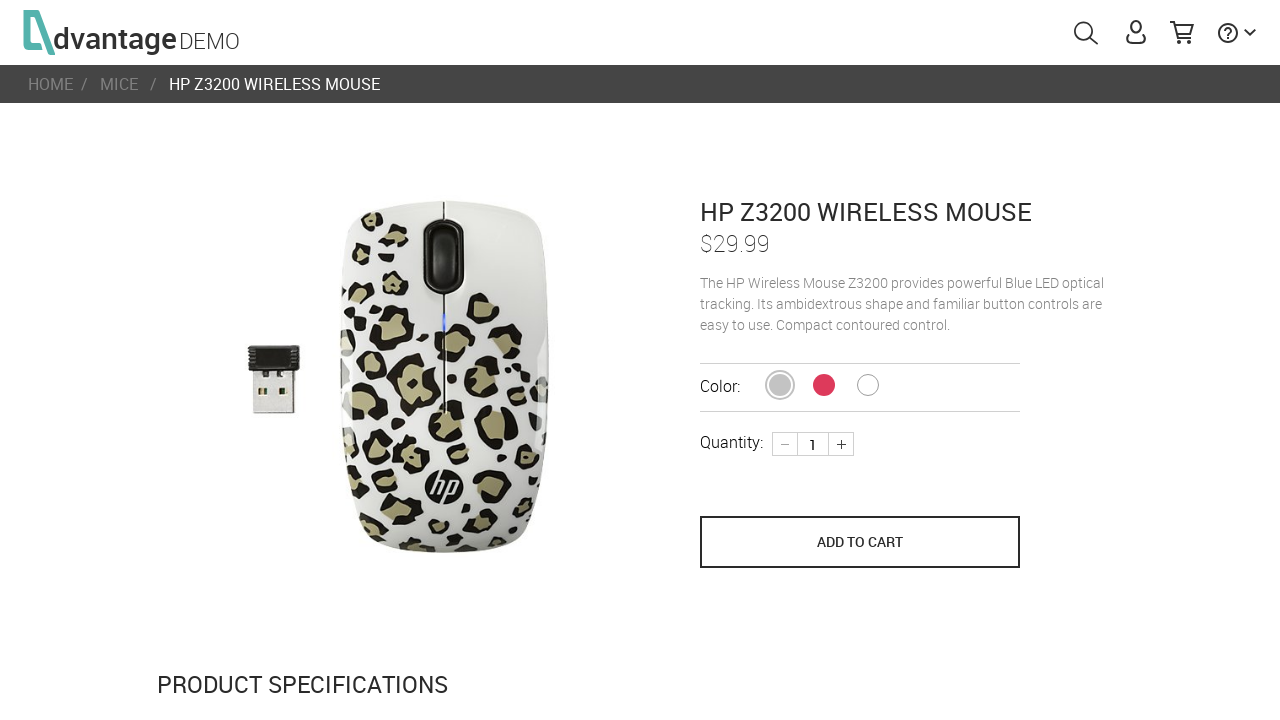

Increased mouse quantity to 2 at (841, 444) on .plus
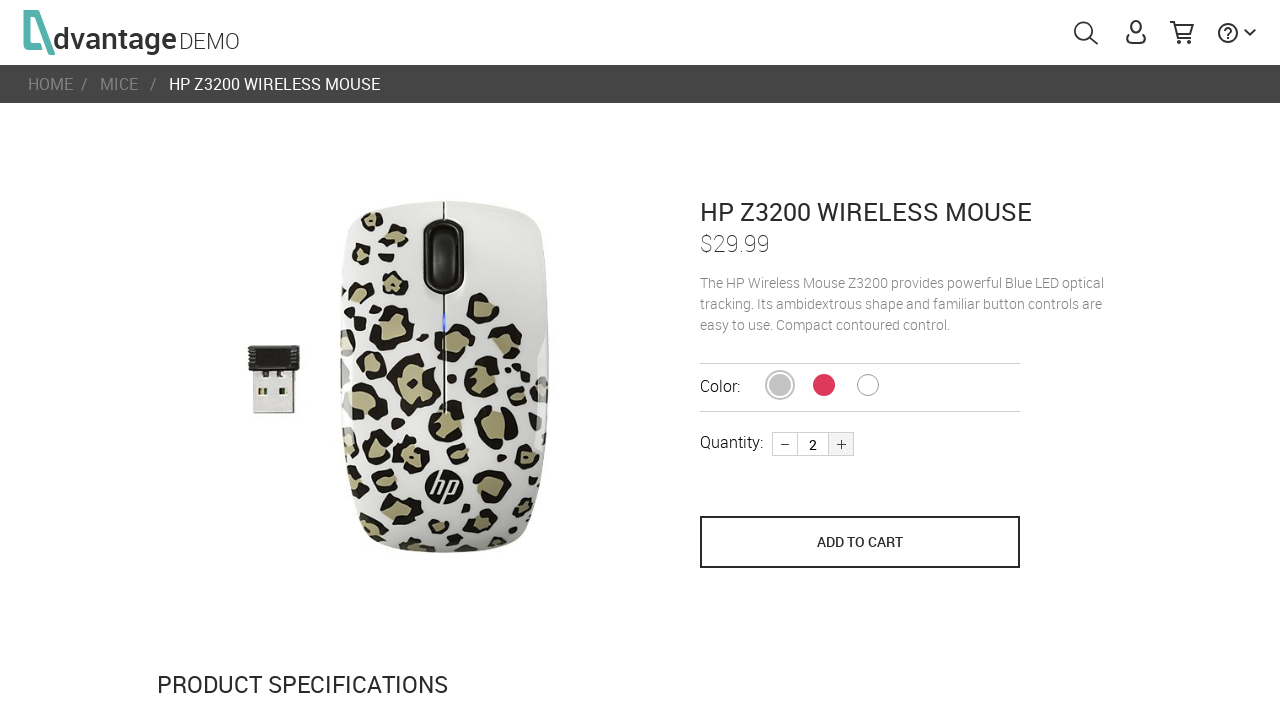

Added 2 mice to cart at (860, 542) on button[name='save_to_cart']
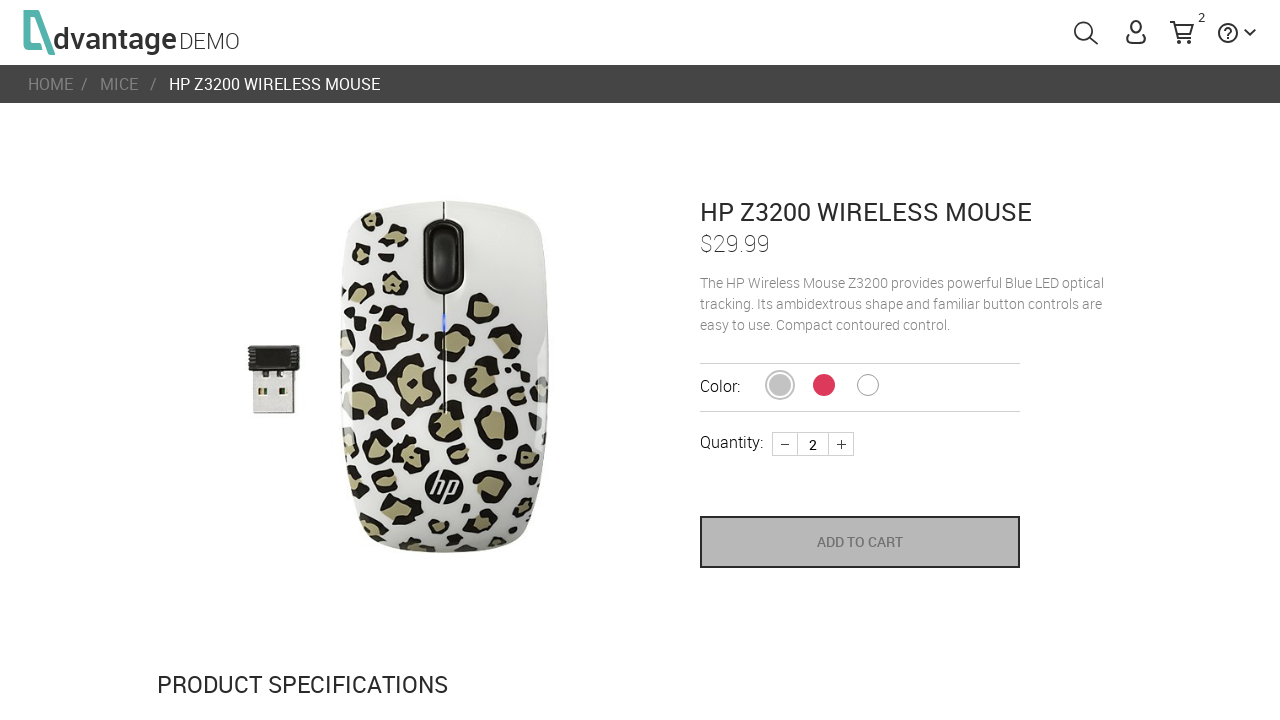

Waited for cart update to complete
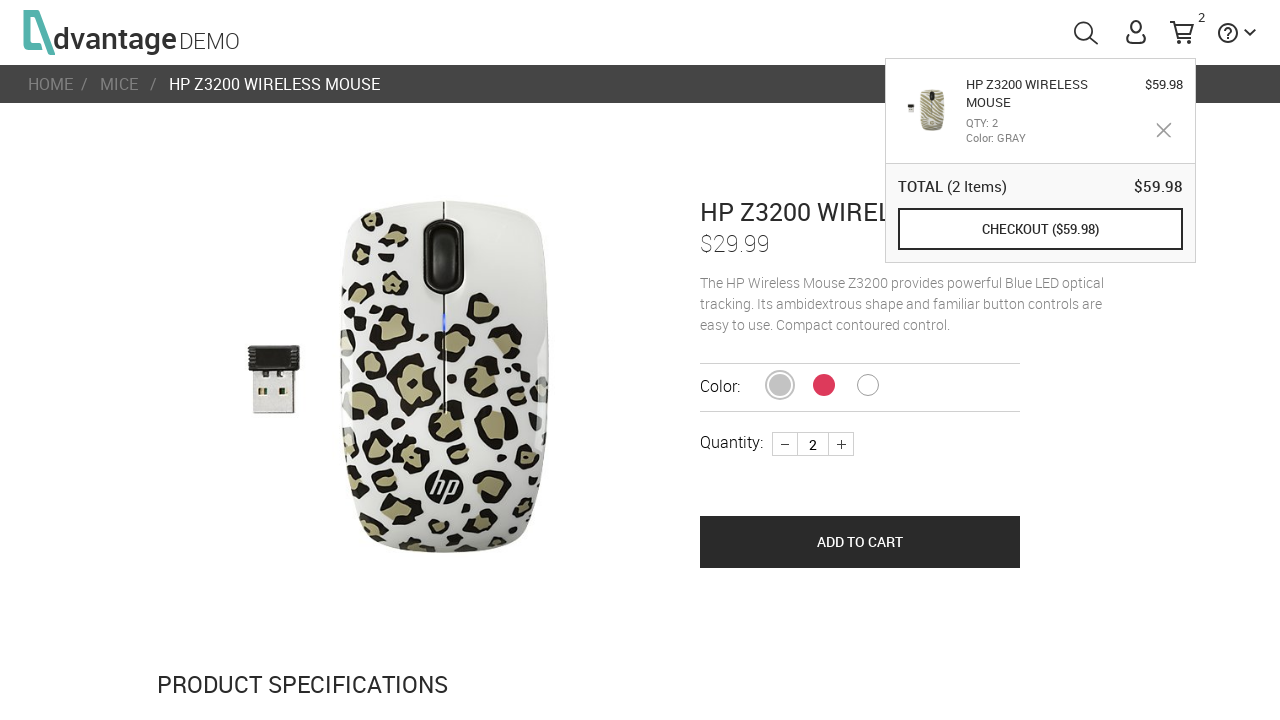

Clicked logo to return to home page at (127, 32) on .logo
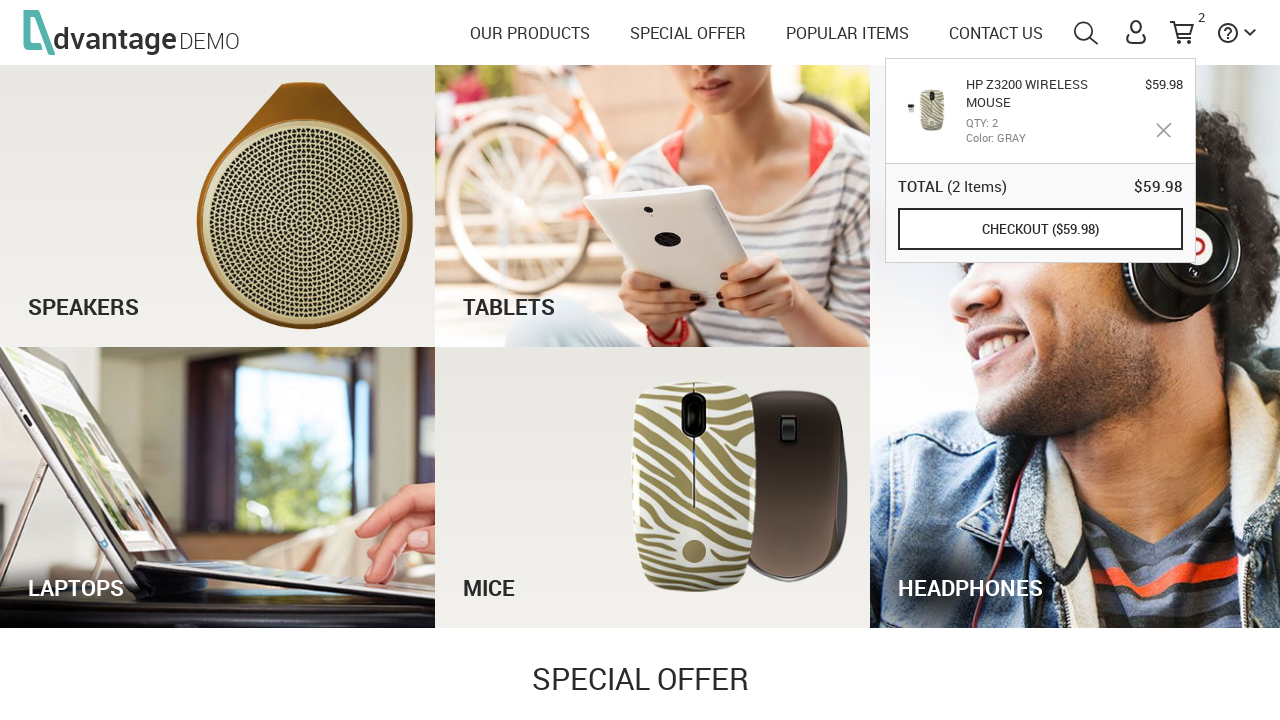

Home page loaded with speaker category visible
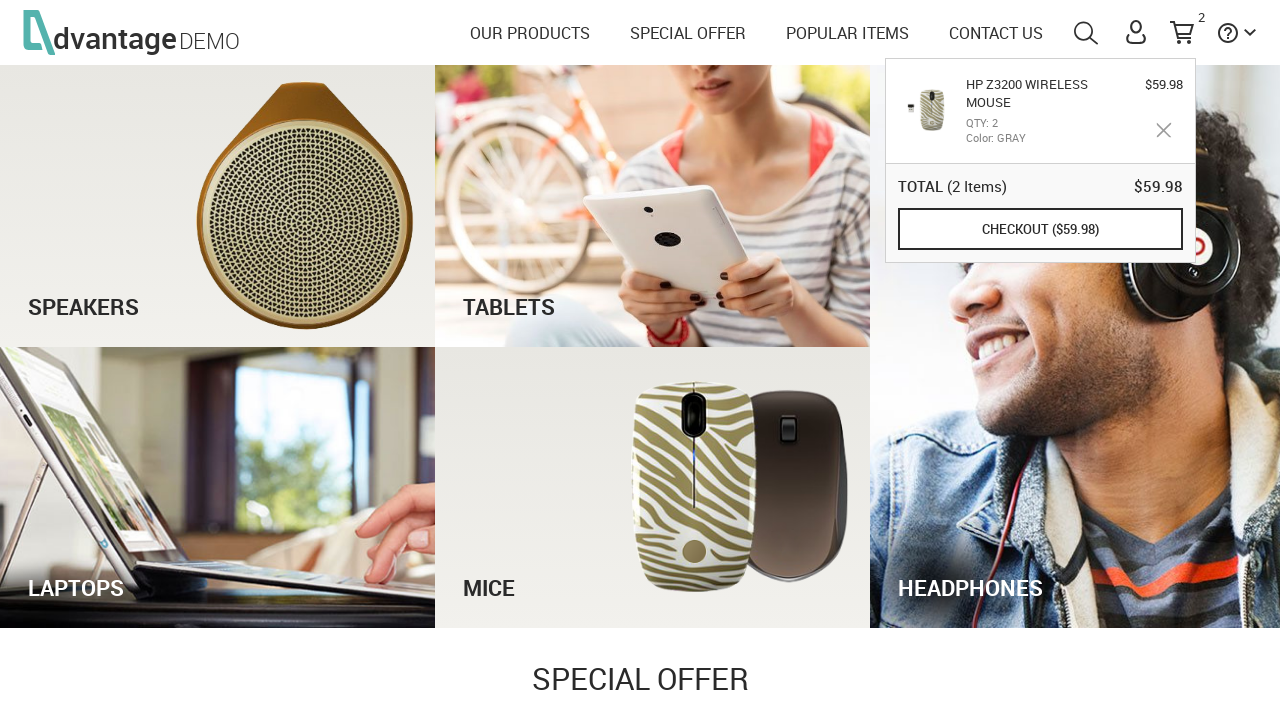

Clicked on Speakers category at (218, 206) on #speakersImg
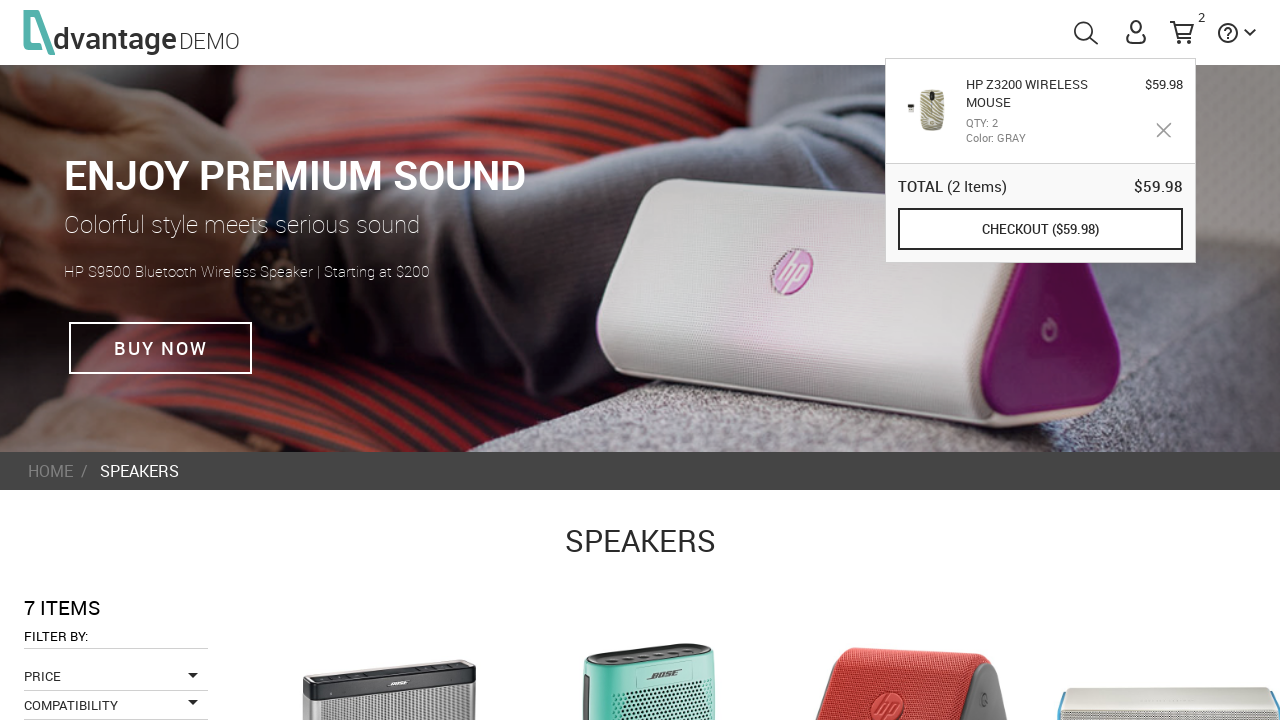

Speakers category page loaded
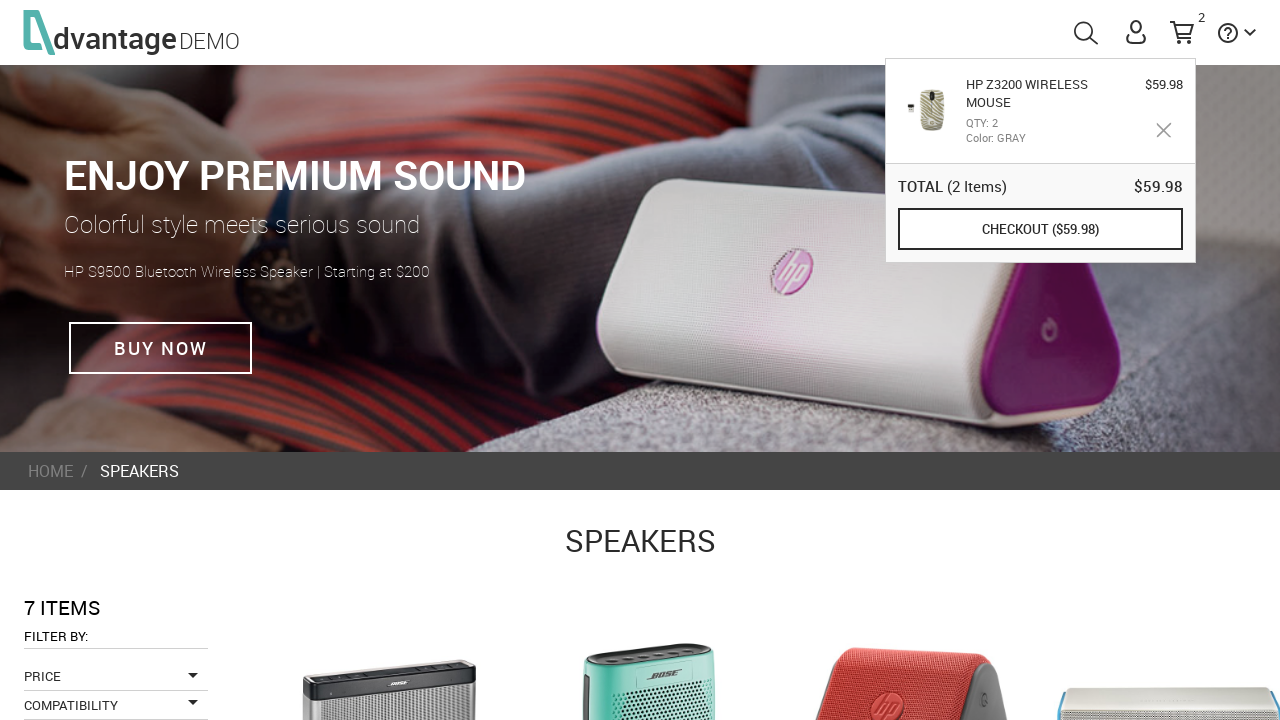

Clicked on speaker product (ID 24) at (910, 633) on [id='24']
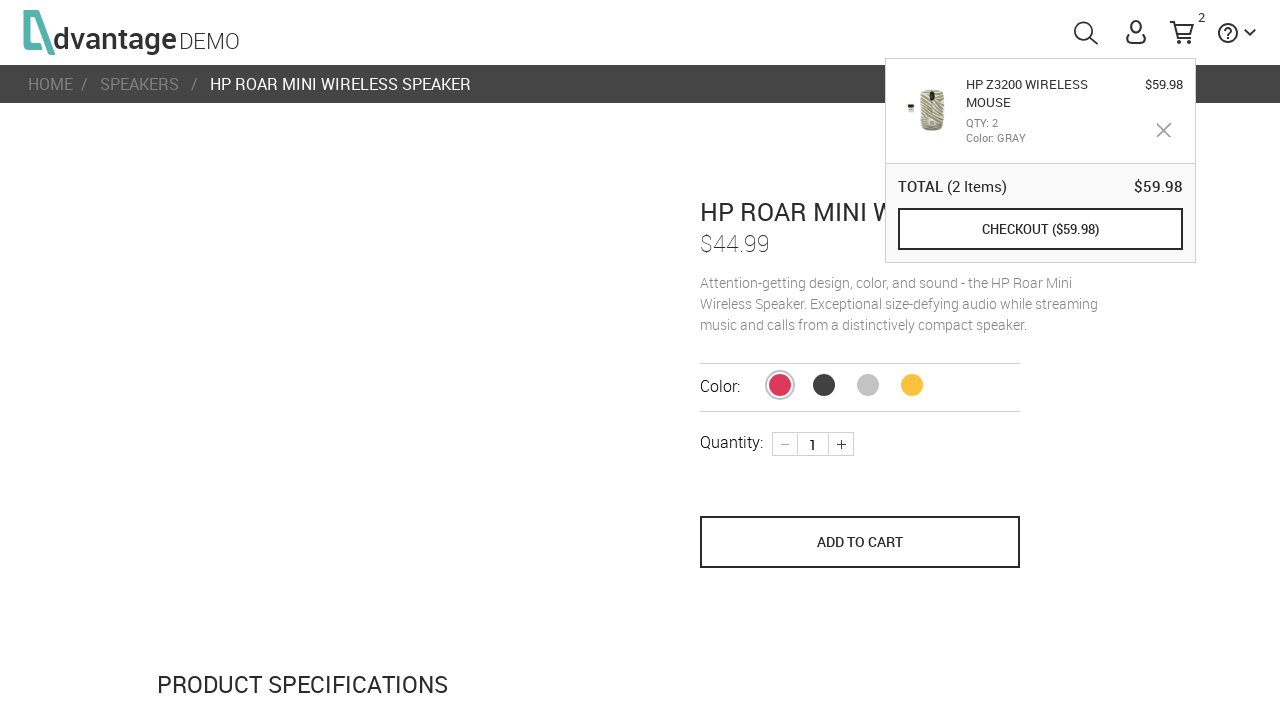

Speaker product details page loaded
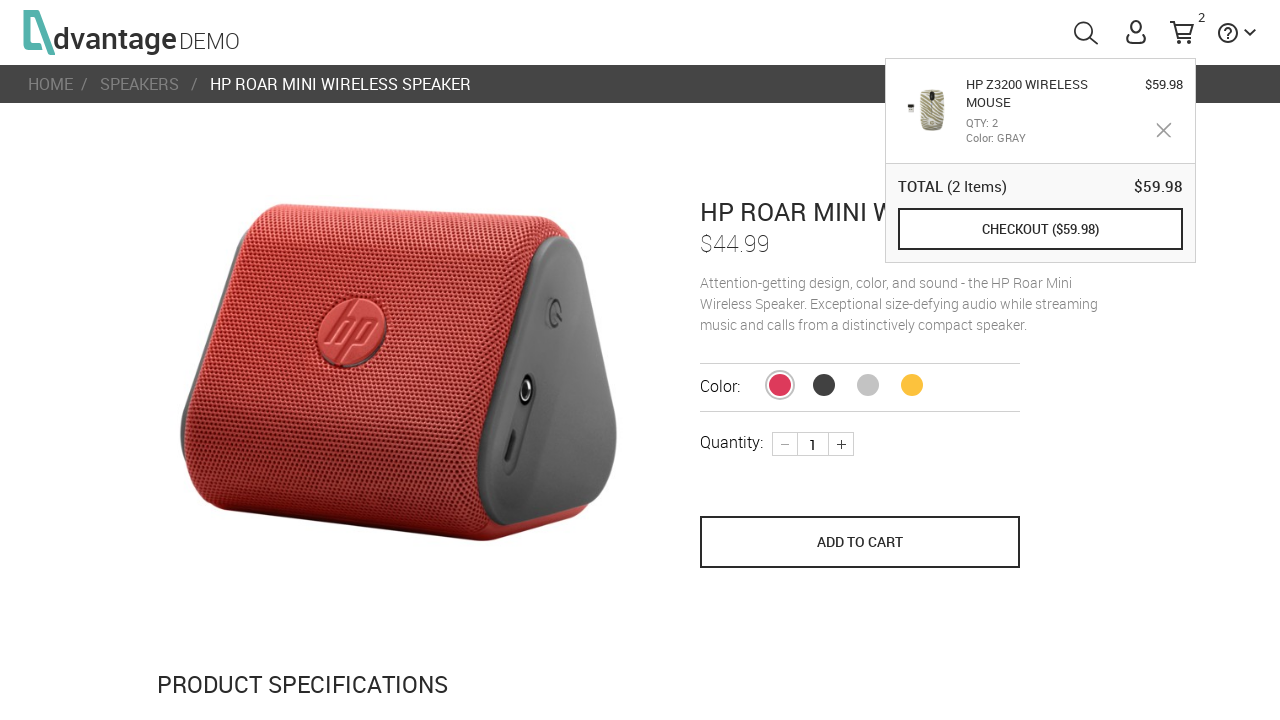

Added 1 speaker to cart at (860, 542) on button[name='save_to_cart']
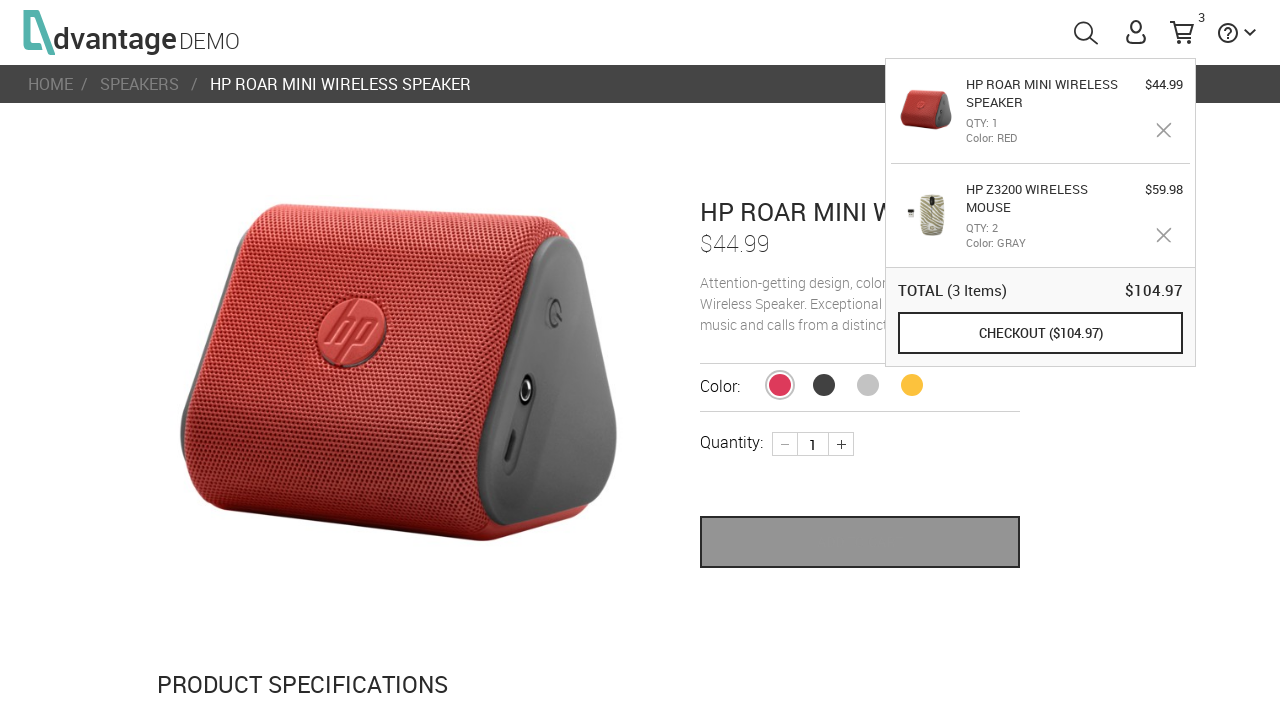

Waited for cart update to complete
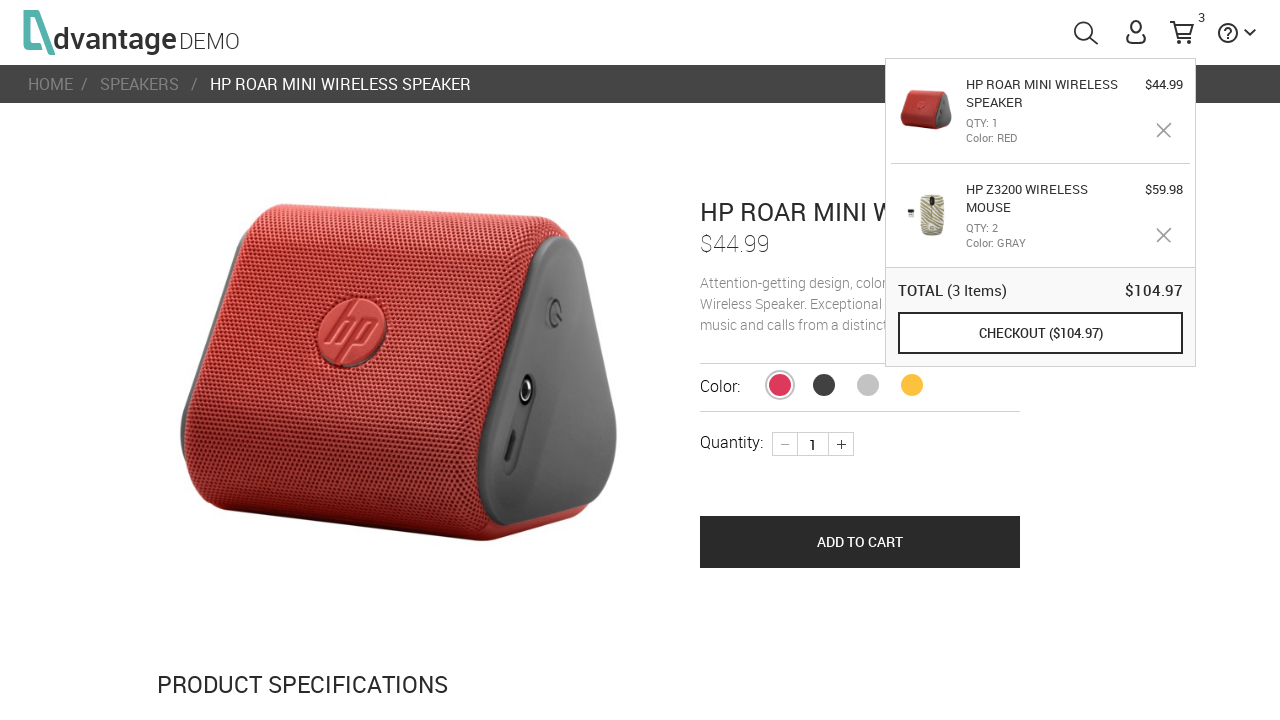

Retrieved cart count from shopping cart link
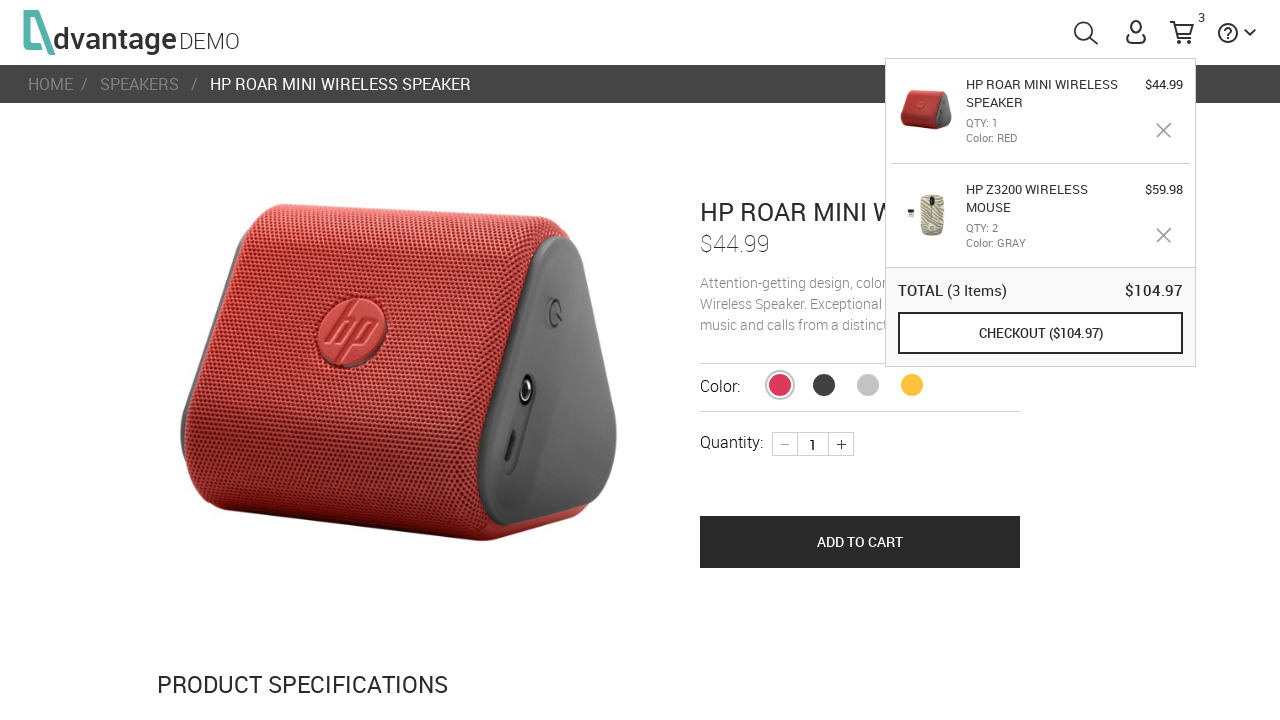

Verified cart contains 3 items total (2 mice + 1 speaker)
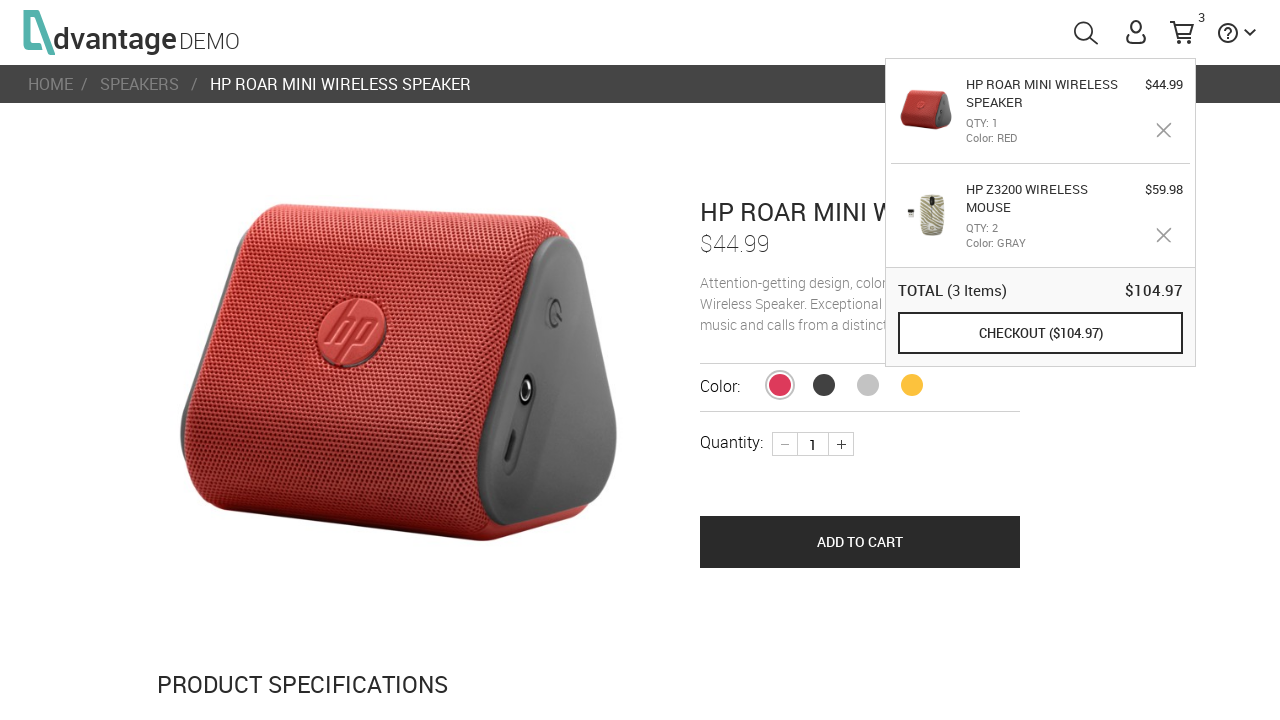

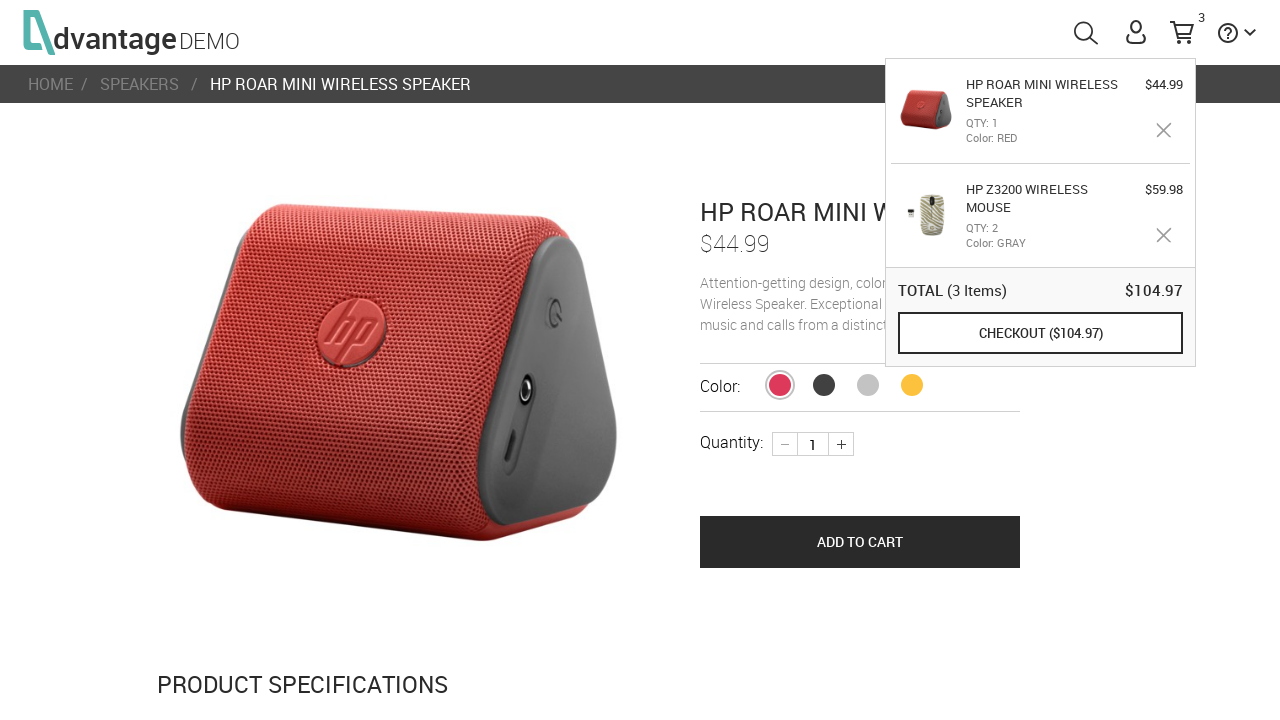